Tests a registration form by filling in personal information fields (name, email, phone, address) and submitting the form

Starting URL: http://suninjuly.github.io/registration1.html

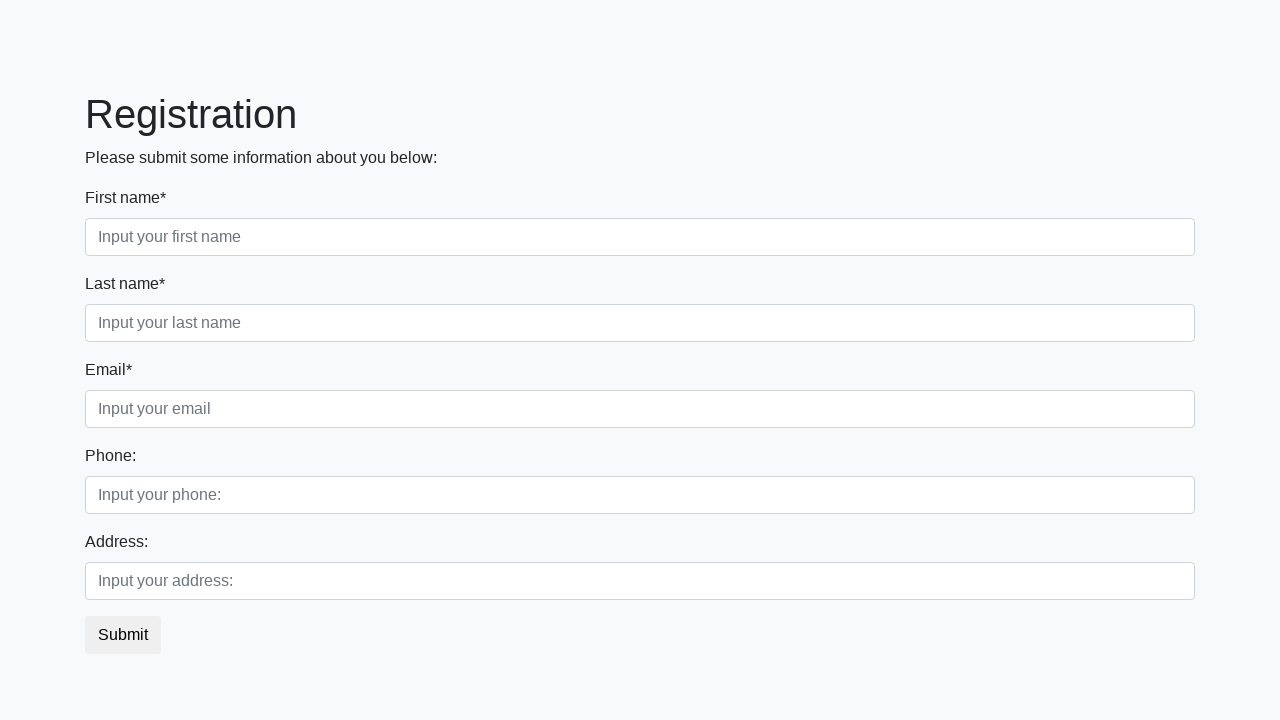

Filled first name field with 'Clarence' on .first_block .first
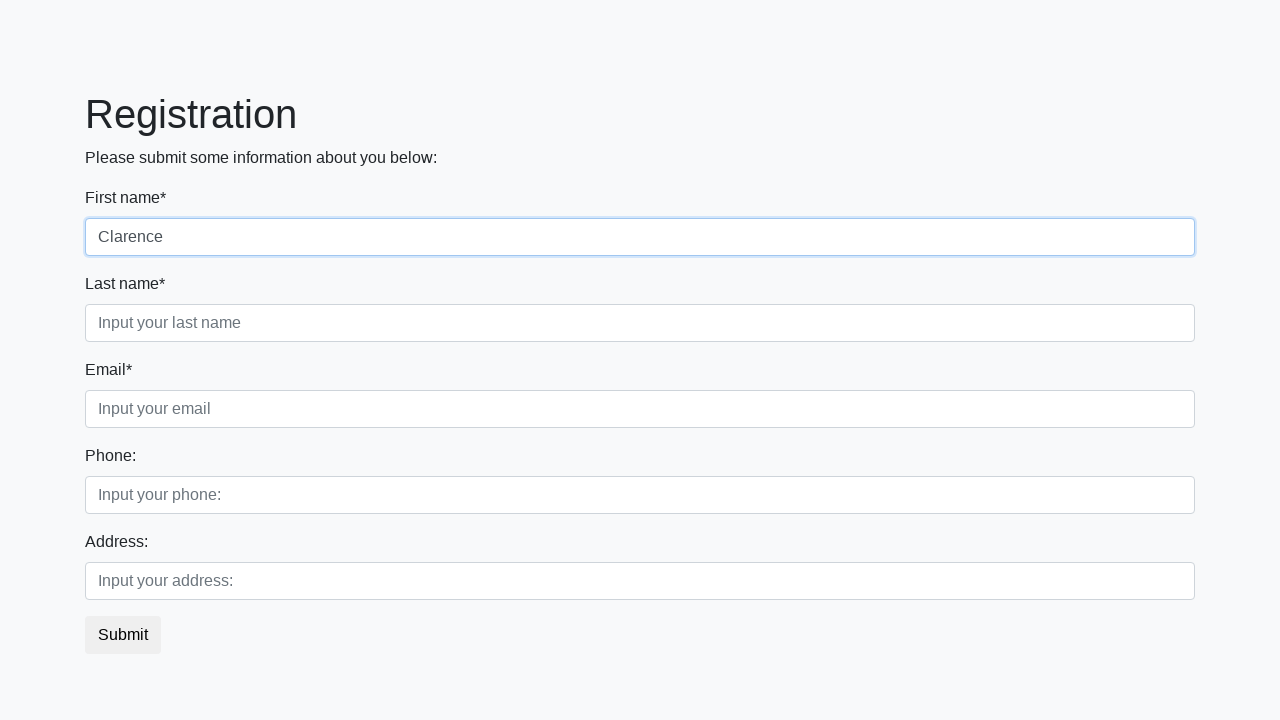

Filled last name field with 'Fishman' on .first_block .second
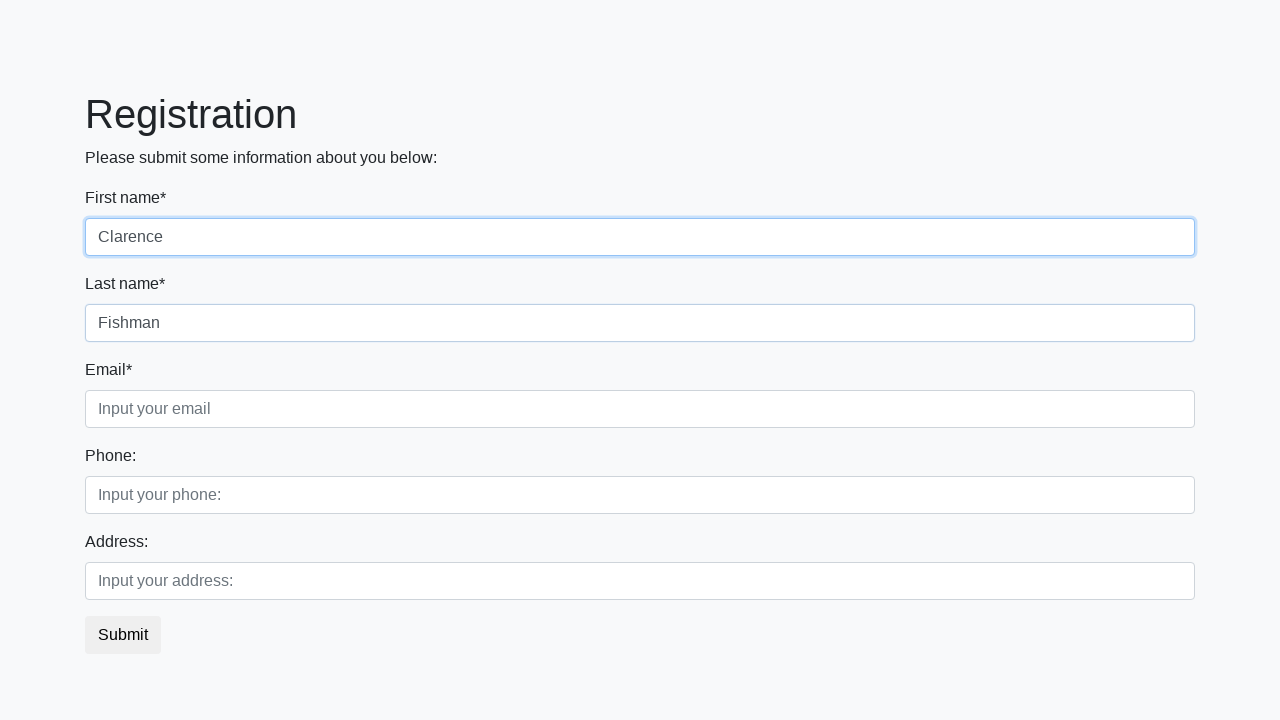

Filled email field with 'testuser123@example.com' on .first_block .third
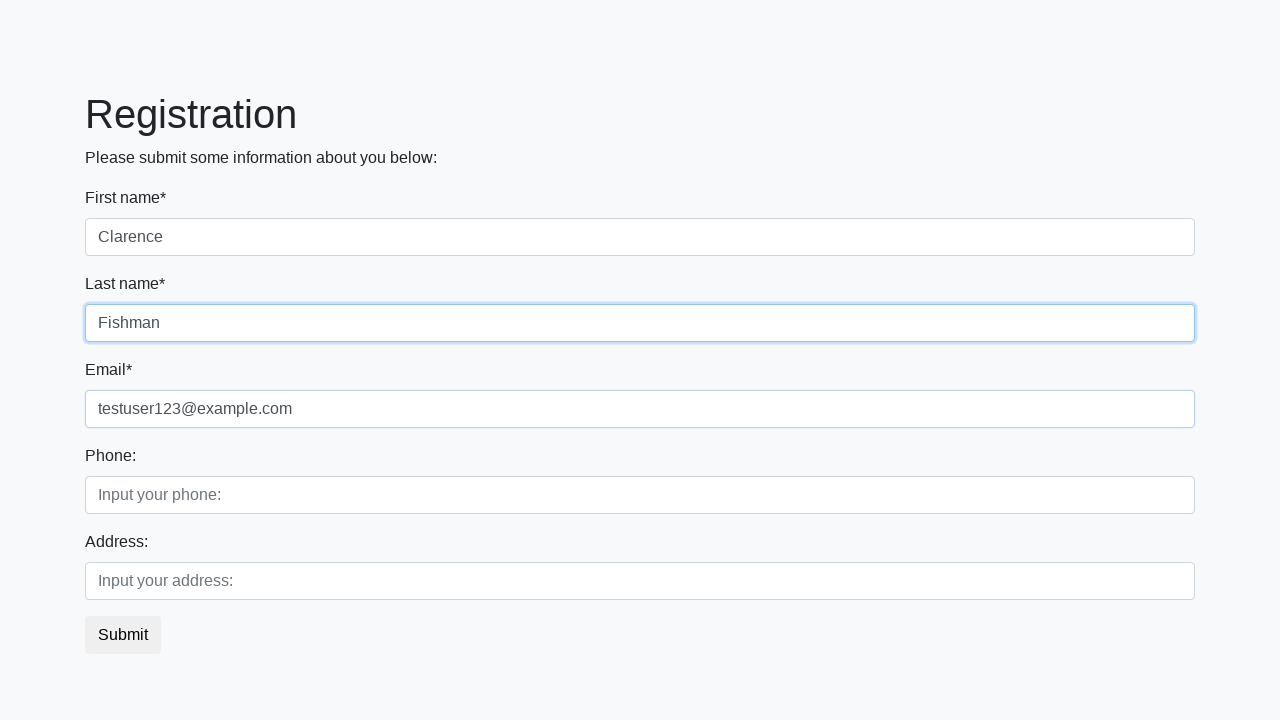

Filled phone number field with '18005551234' on .second_block .first
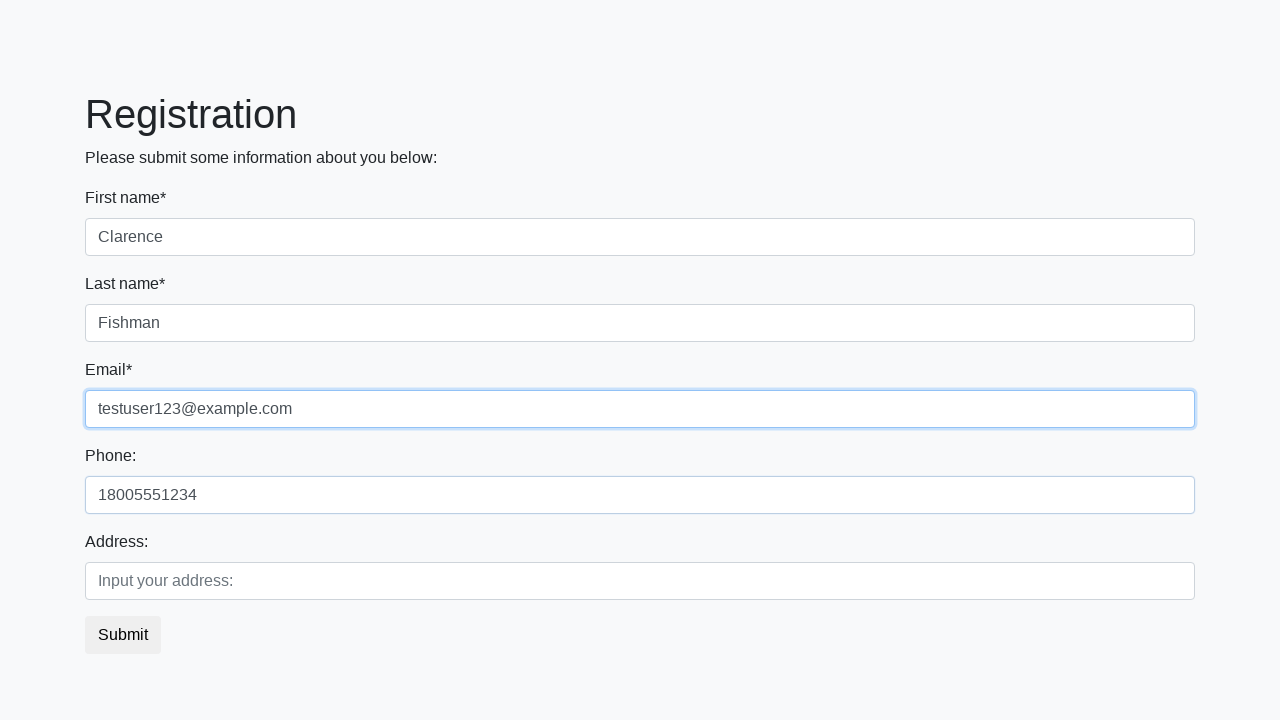

Filled address field with '123 Main Street, New York, NY' on .second_block .second
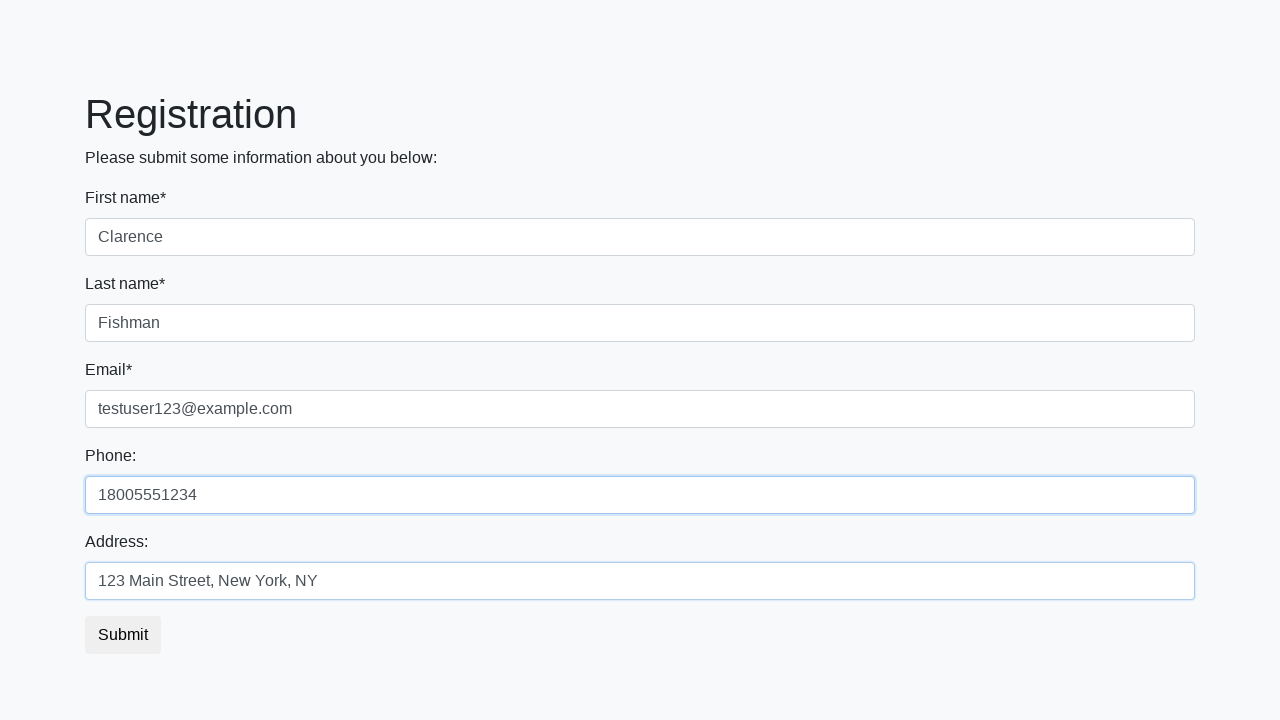

Clicked submit button to register at (123, 635) on button.btn
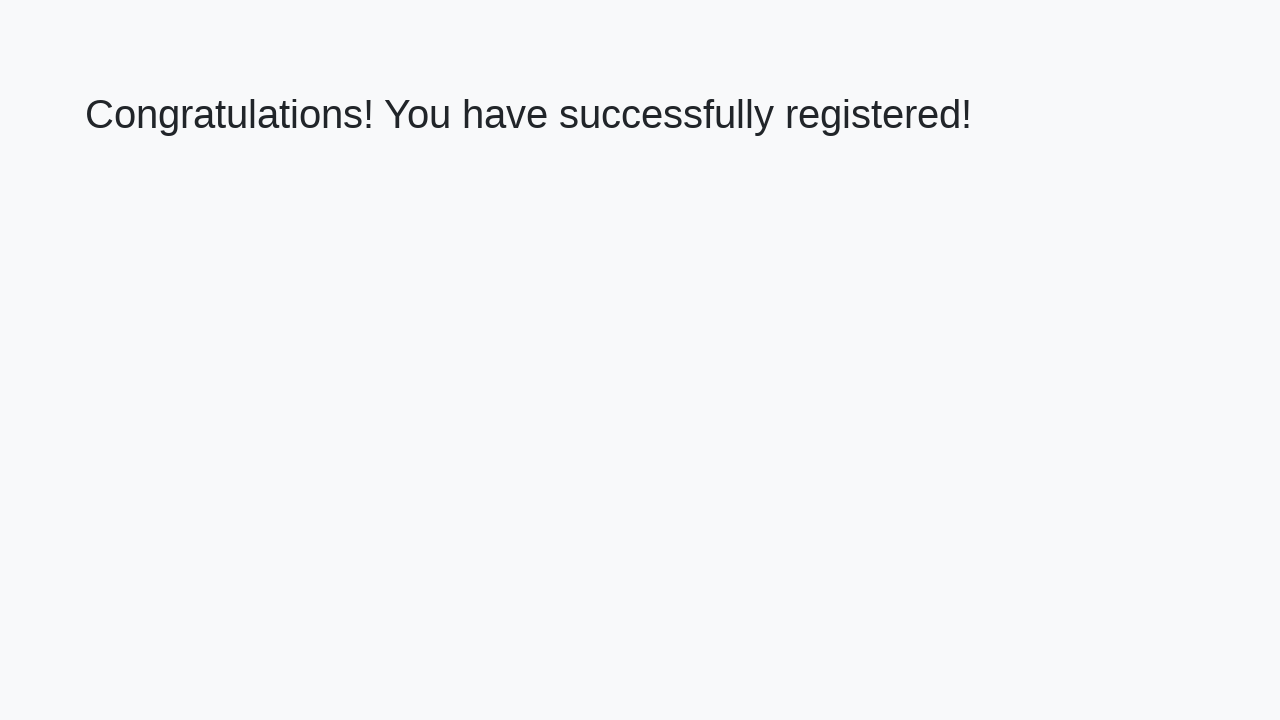

Success heading appeared after form submission
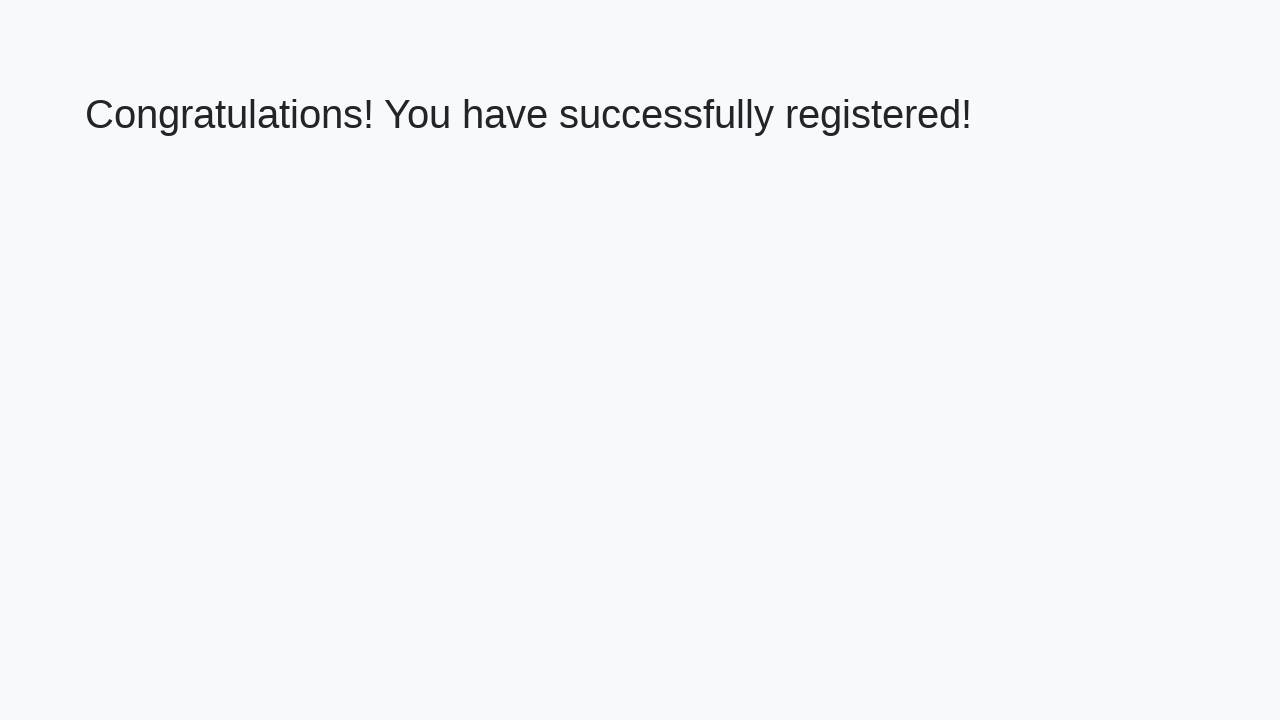

Verified success message: 'Congratulations! You have successfully registered!'
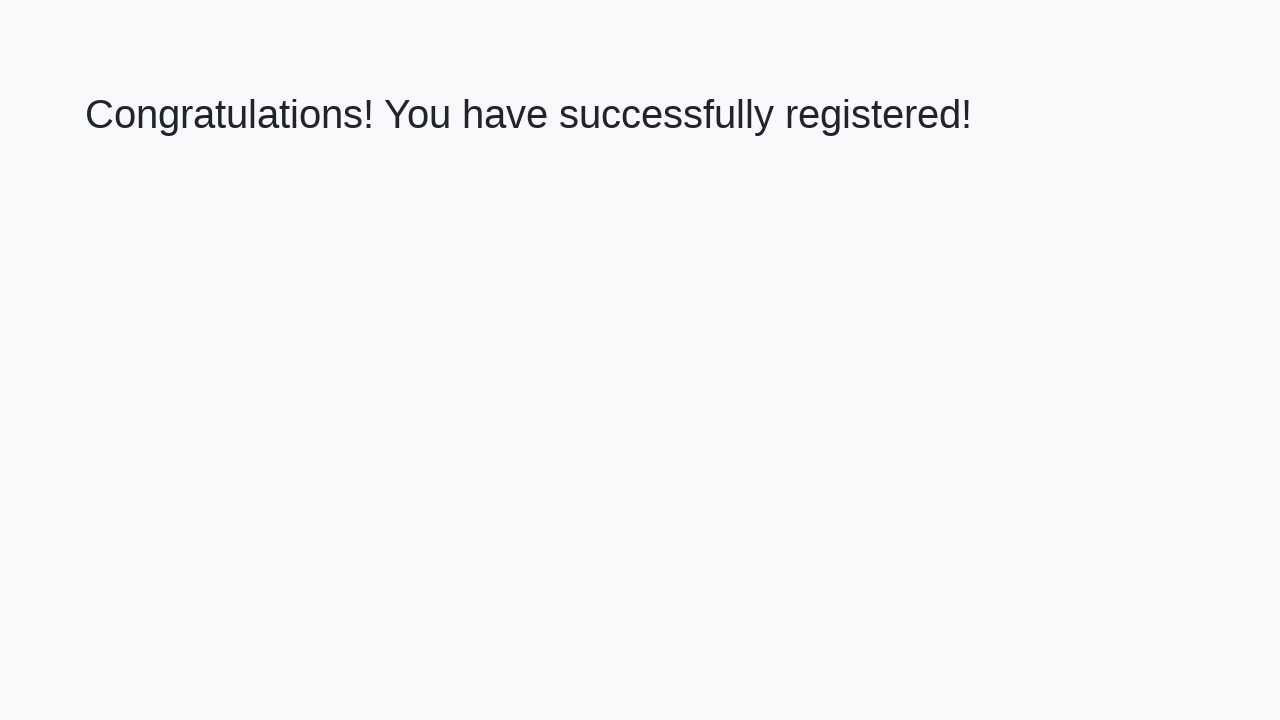

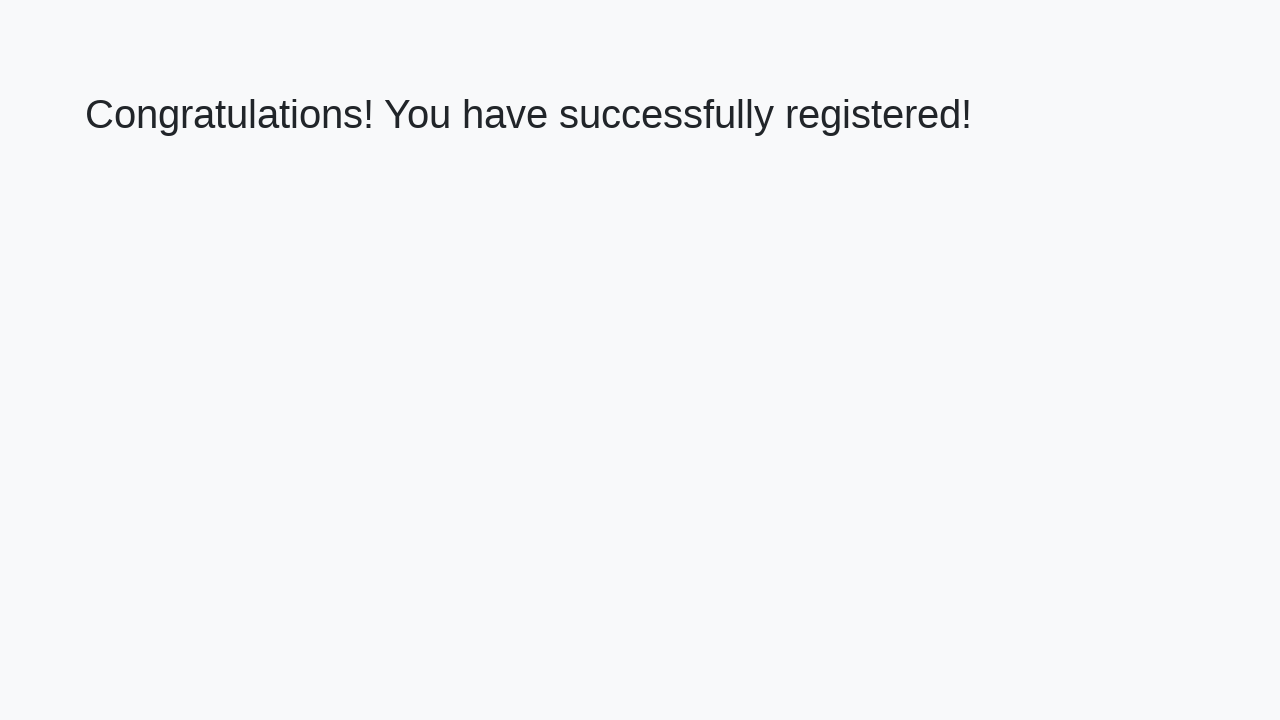